Tests the service center search functionality by entering a city name and verifying that search results contain addresses in that city.

Starting URL: https://www.singersl.com/service-centres

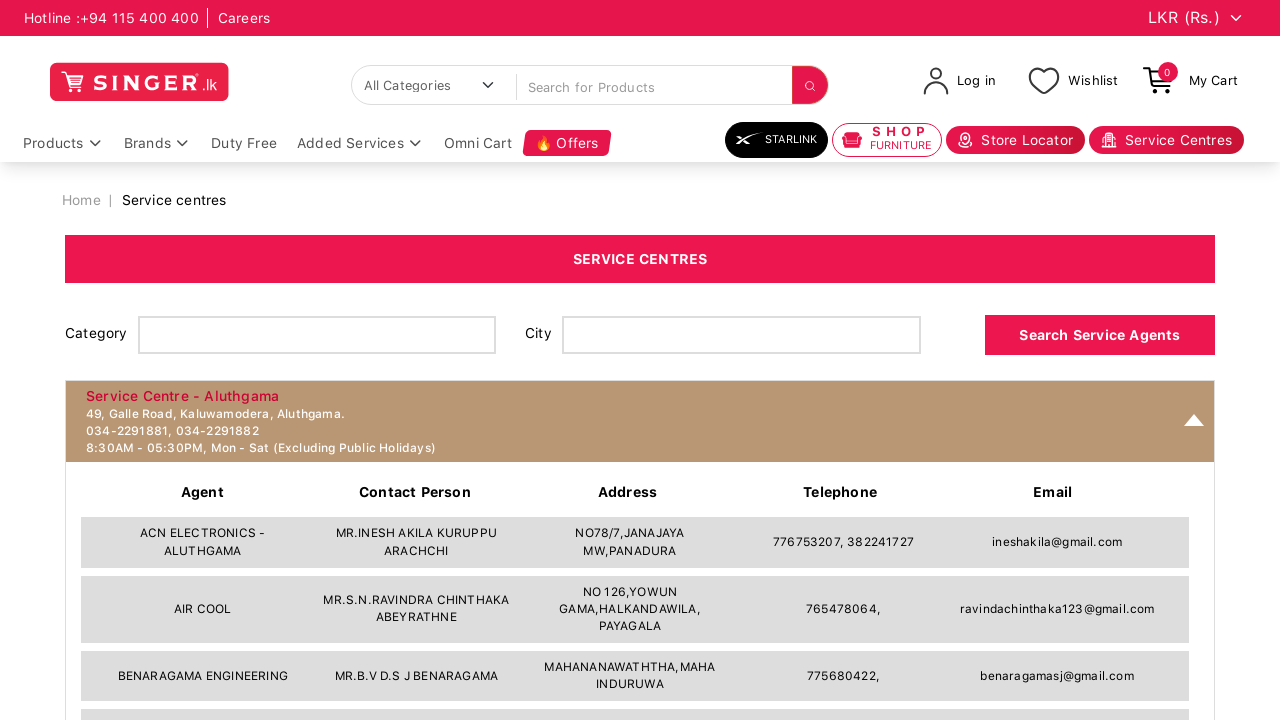

Filled city search field with 'Aluthgama' on #edit-address
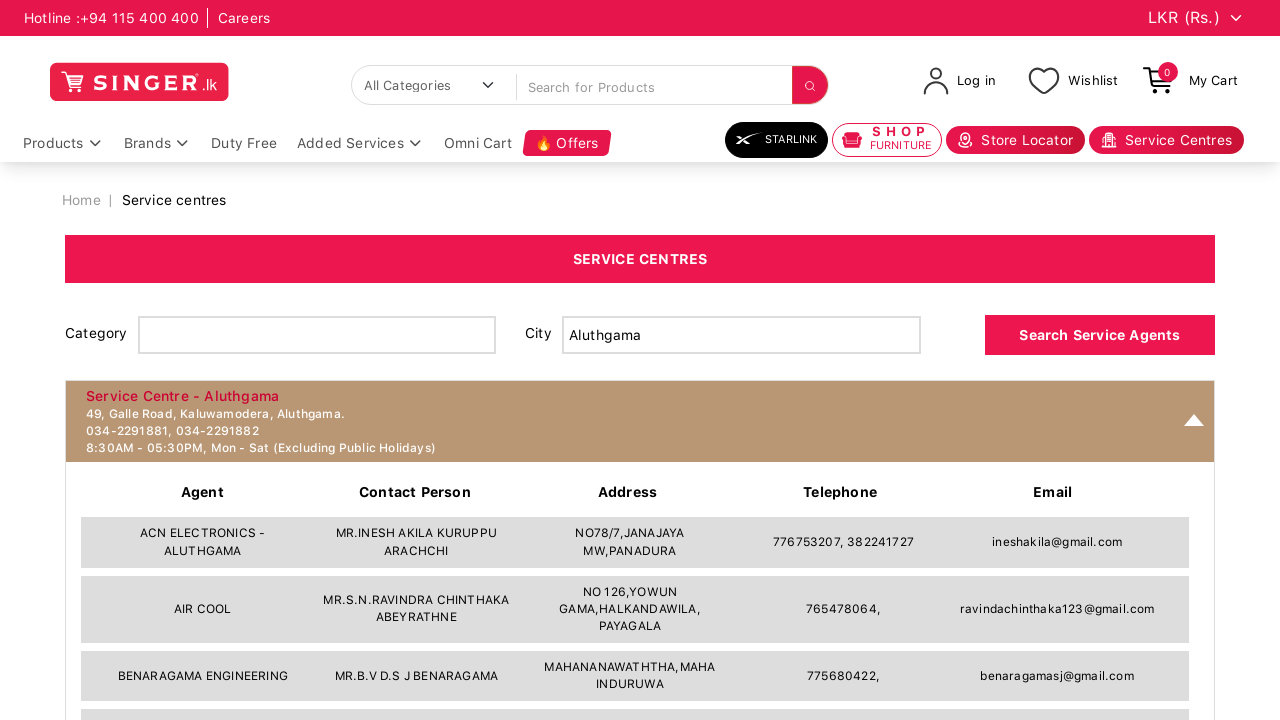

Clicked search button to find service centers at (1100, 335) on #edit-submit-singer-service-centers
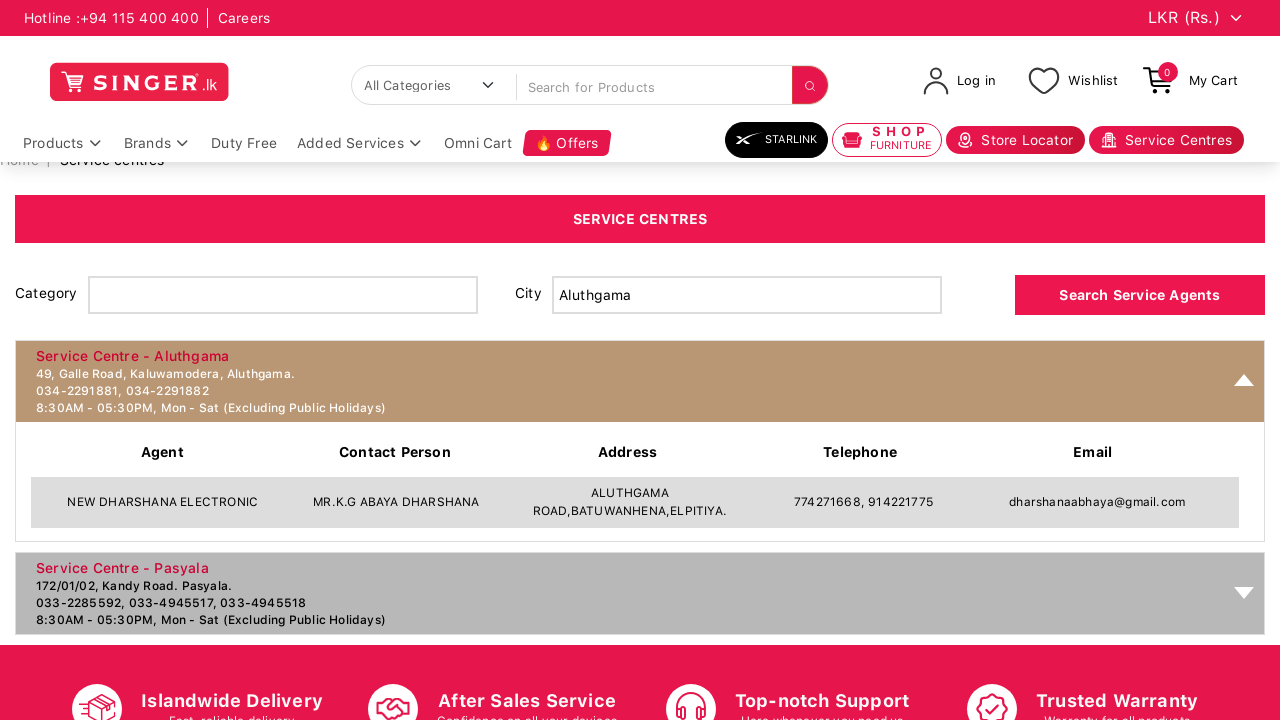

Service center search results loaded with agent addresses visible
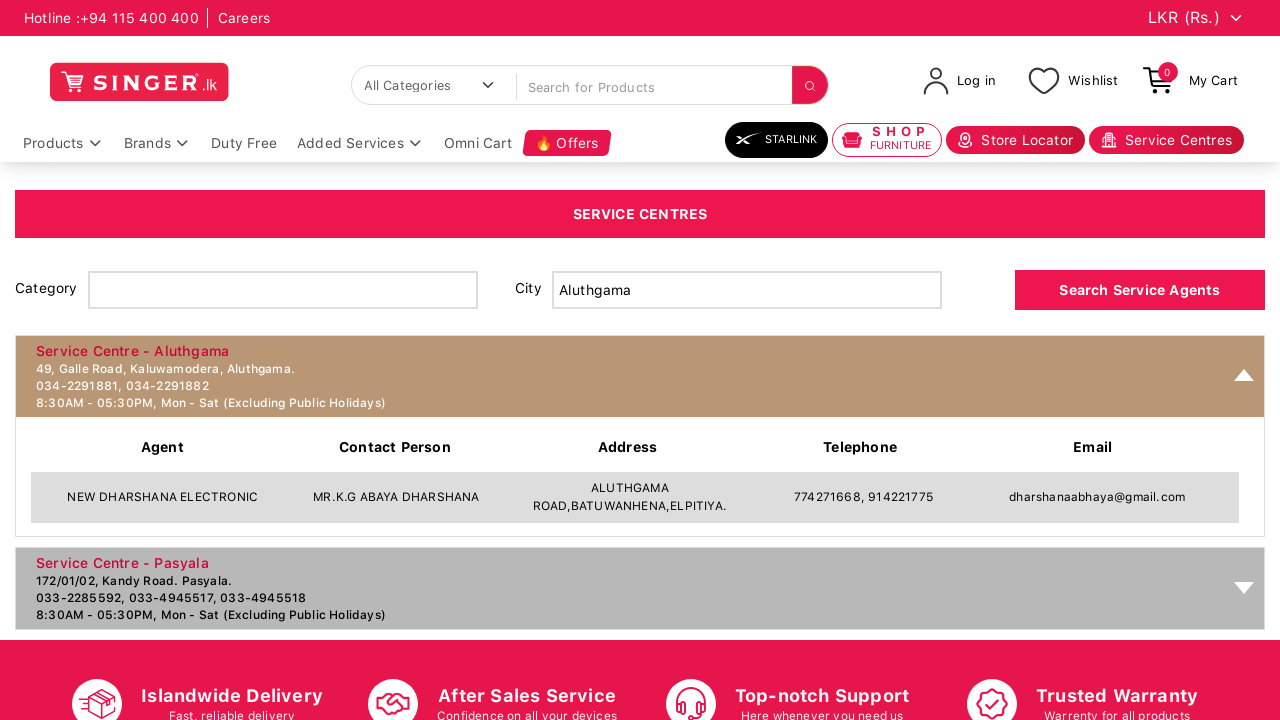

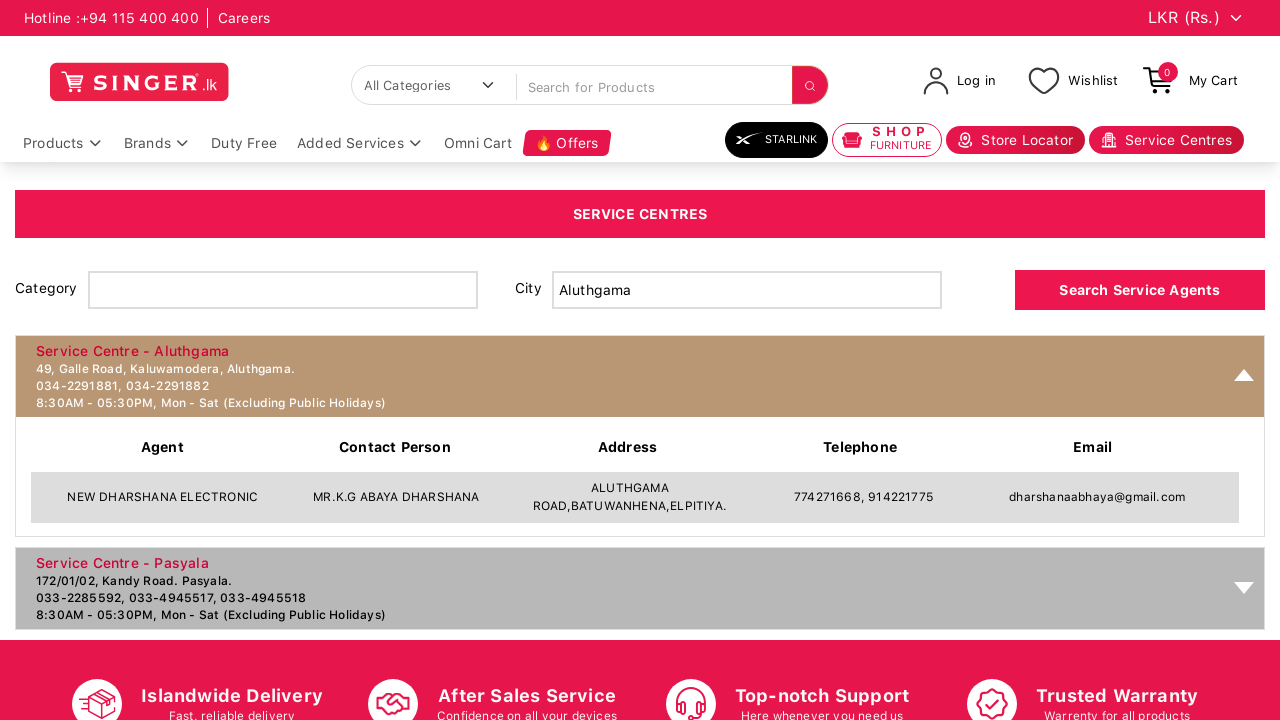